Tests handling multiple browser windows by clicking a button inside an iframe that opens a new window, then switching between windows

Starting URL: https://www.w3schools.com/jsref/tryit.asp?filename=tryjsref_win_open

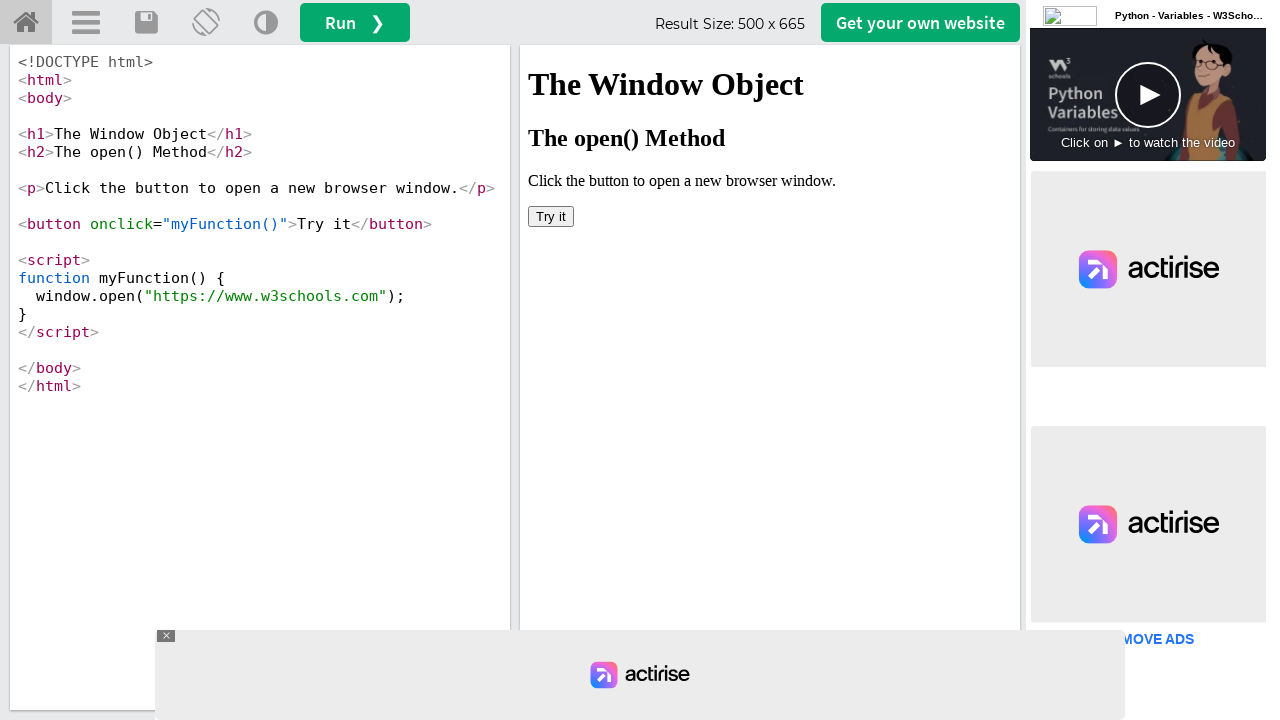

Stored reference to parent window
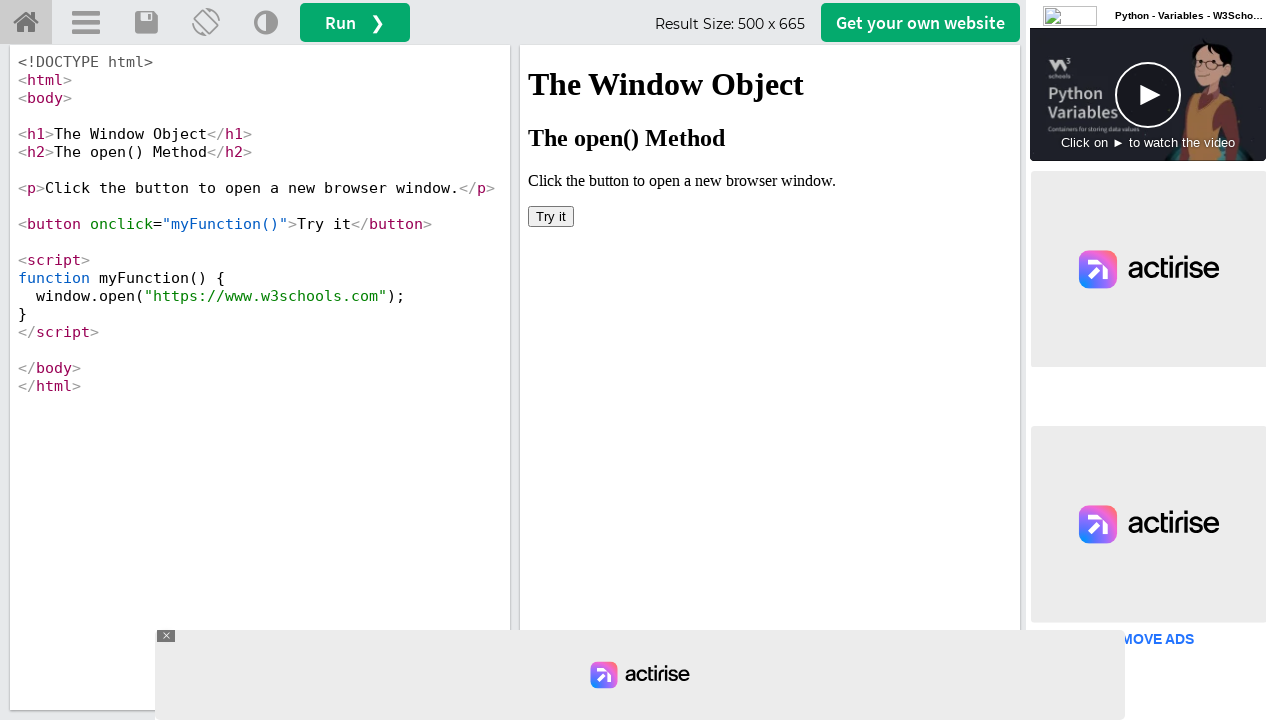

Located iframe with name 'iframeResult'
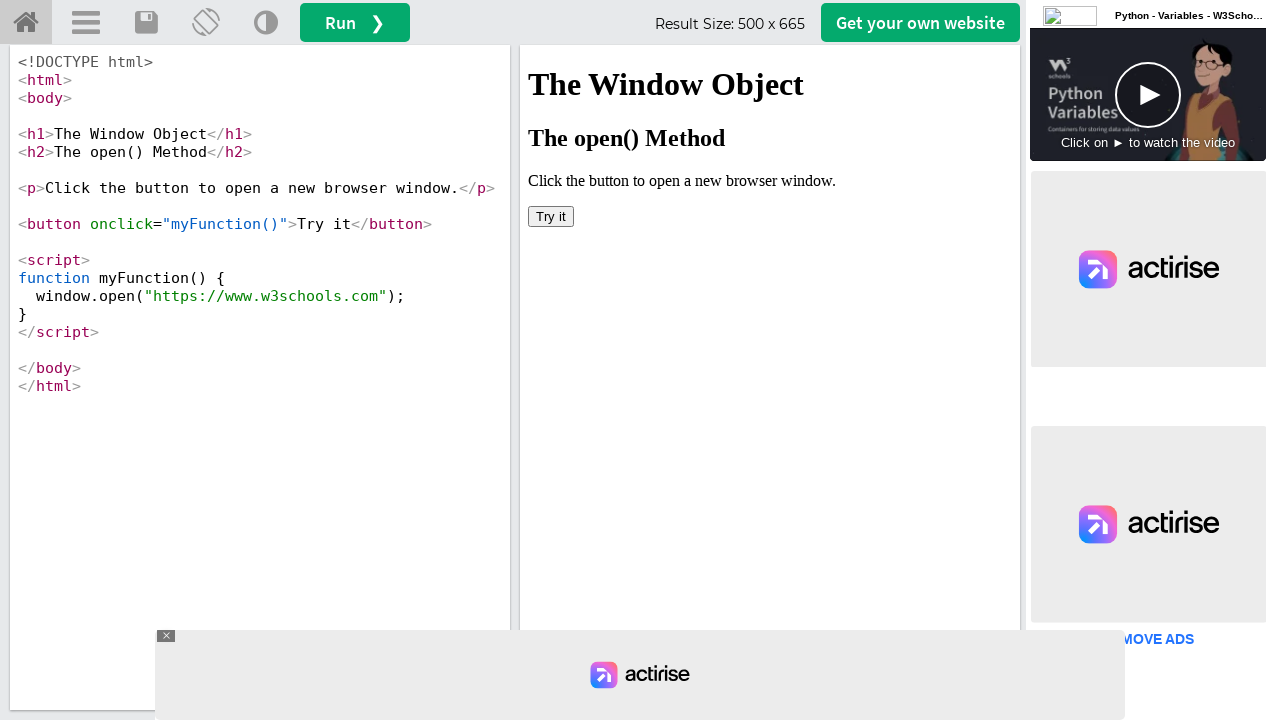

Clicked 'Try it' button in iframe, expecting popup window at (551, 216) on iframe[name='iframeResult'] >> internal:control=enter-frame >> button:has-text('
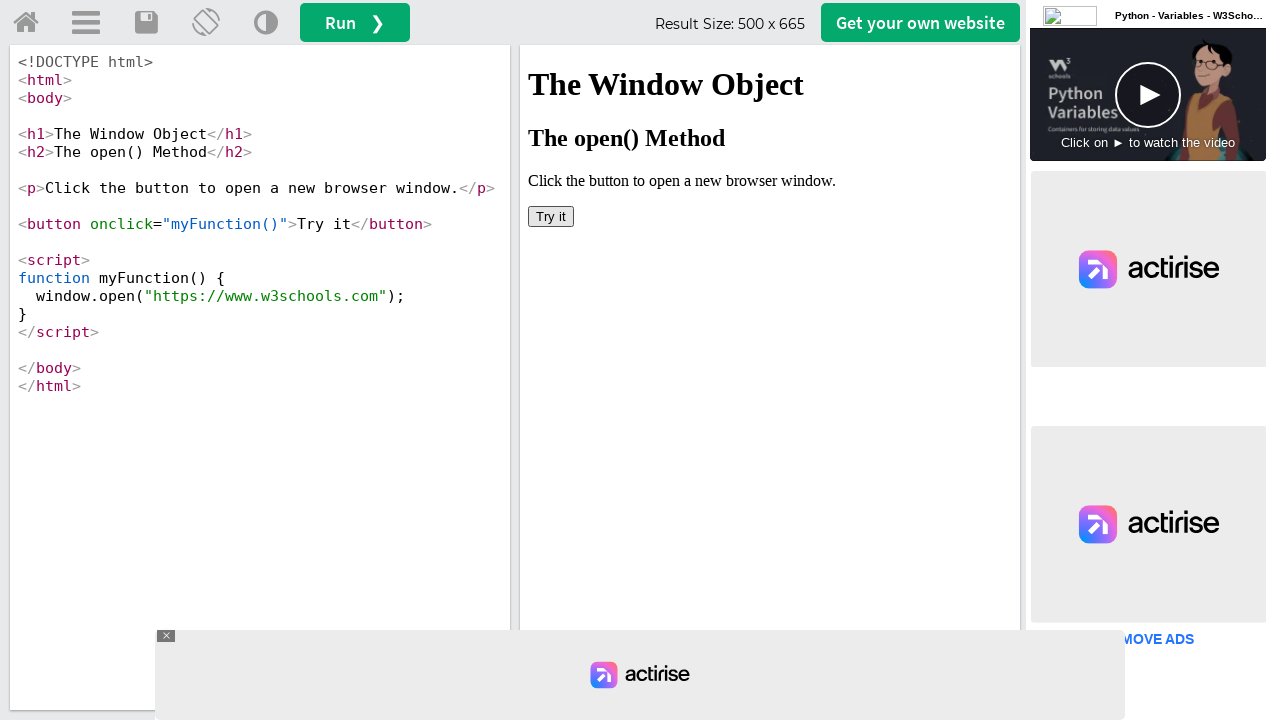

Popup window opened and captured
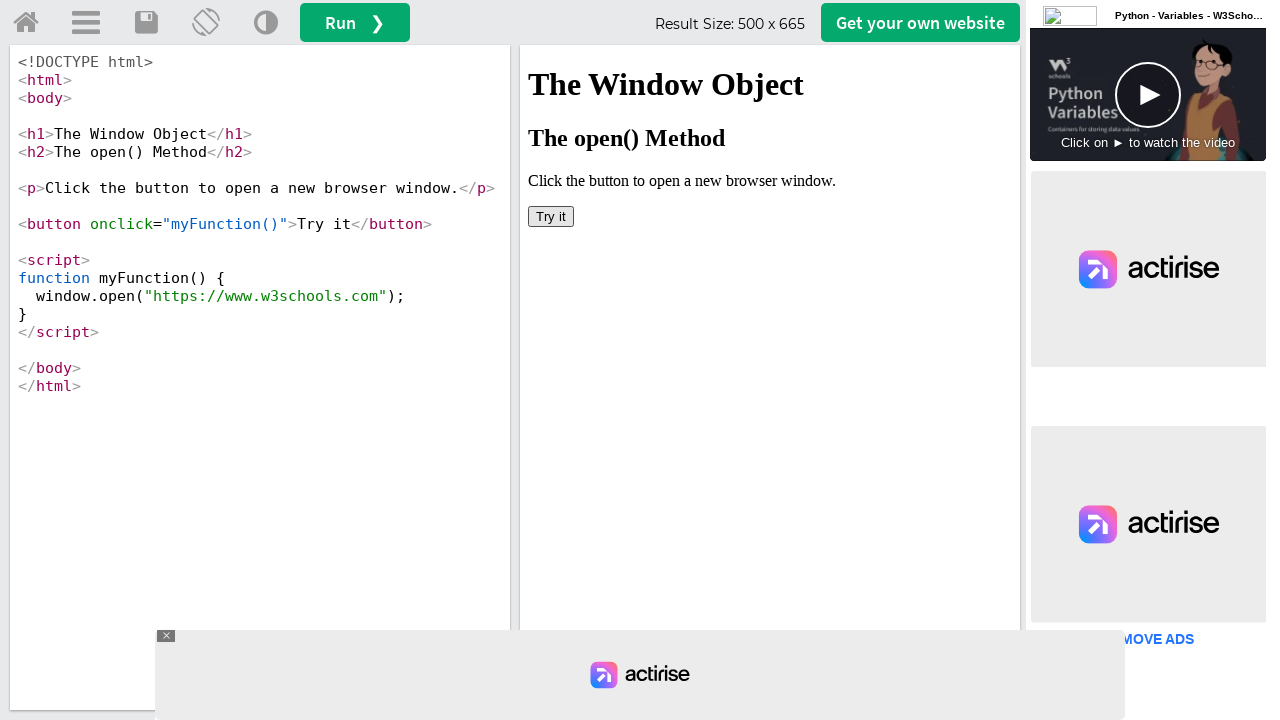

Retrieved child window title: W3Schools Online Web Tutorials
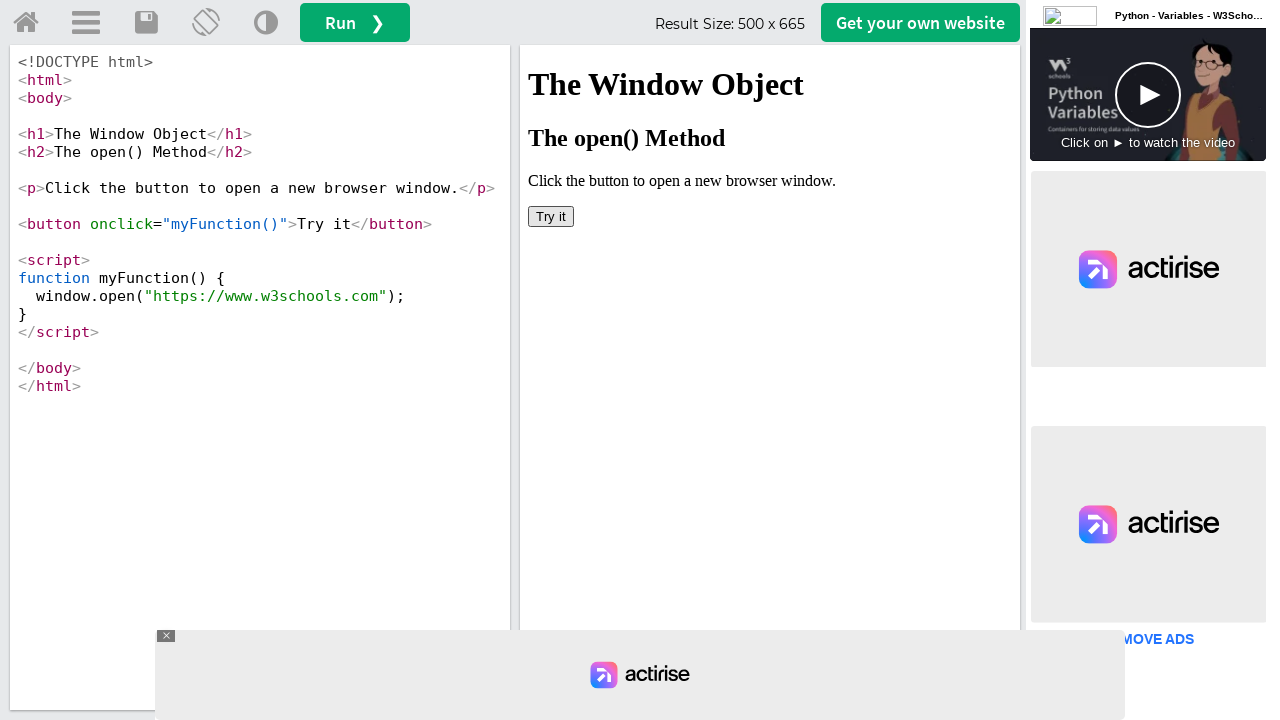

Closed child window
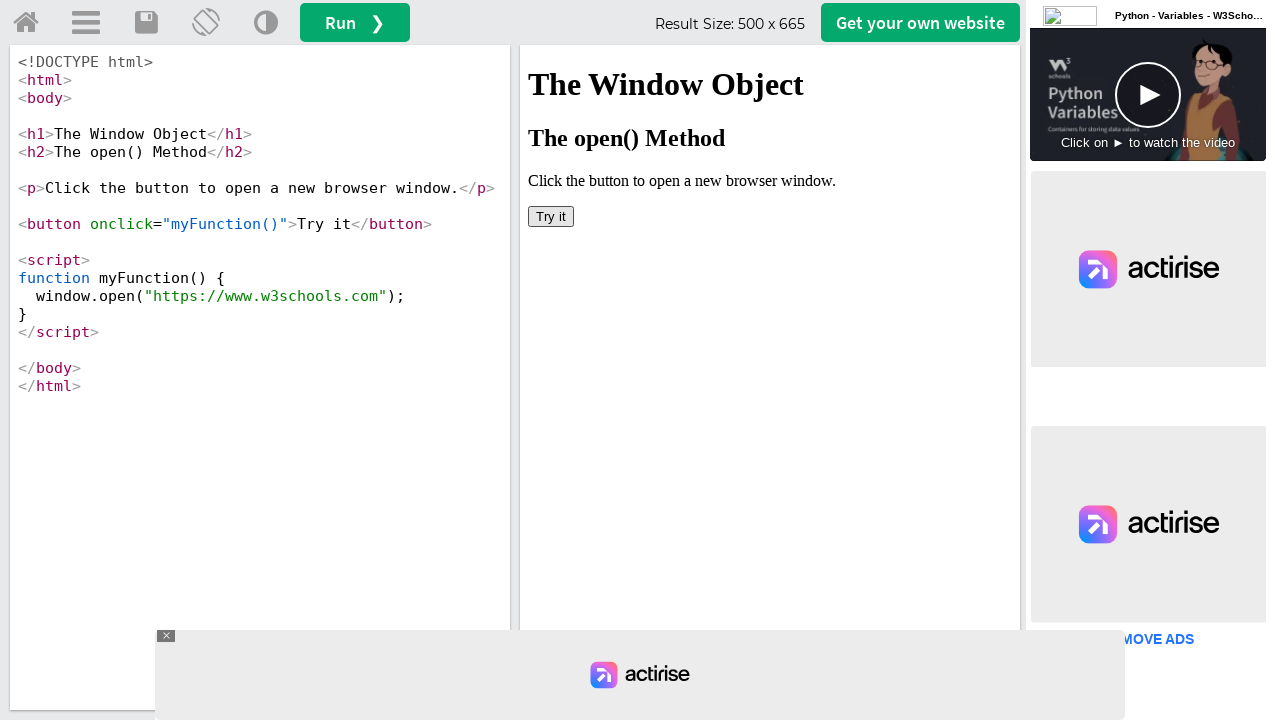

Retrieved parent window title: W3Schools Tryit Editor
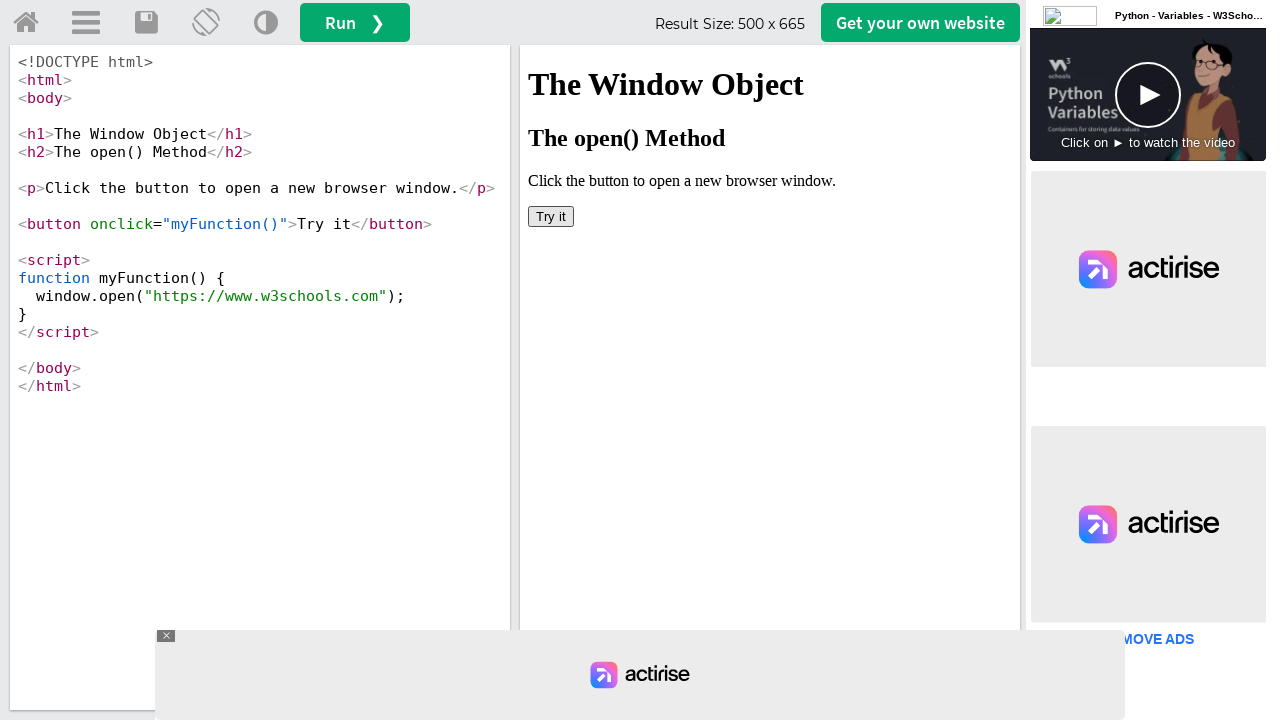

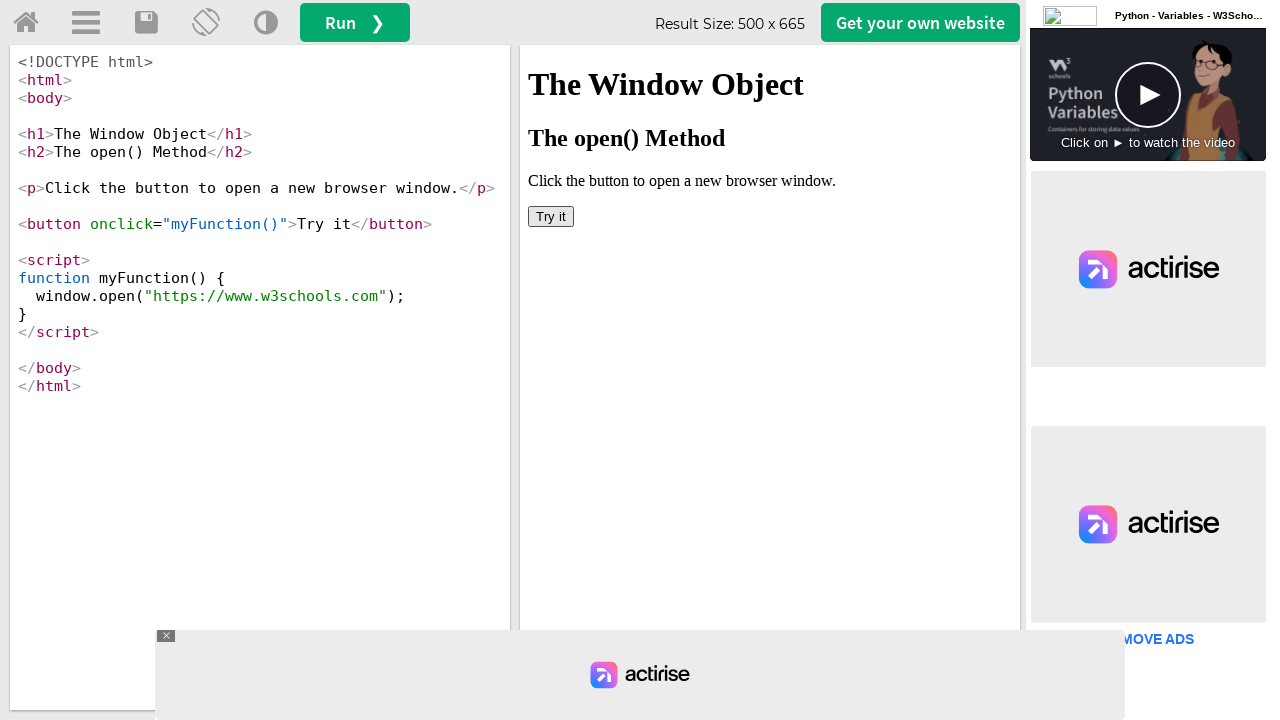